Tests JQuery custom dropdown functionality by selecting different numeric options and verifying the selection

Starting URL: http://jqueryui.com/resources/demos/selectmenu/default.html

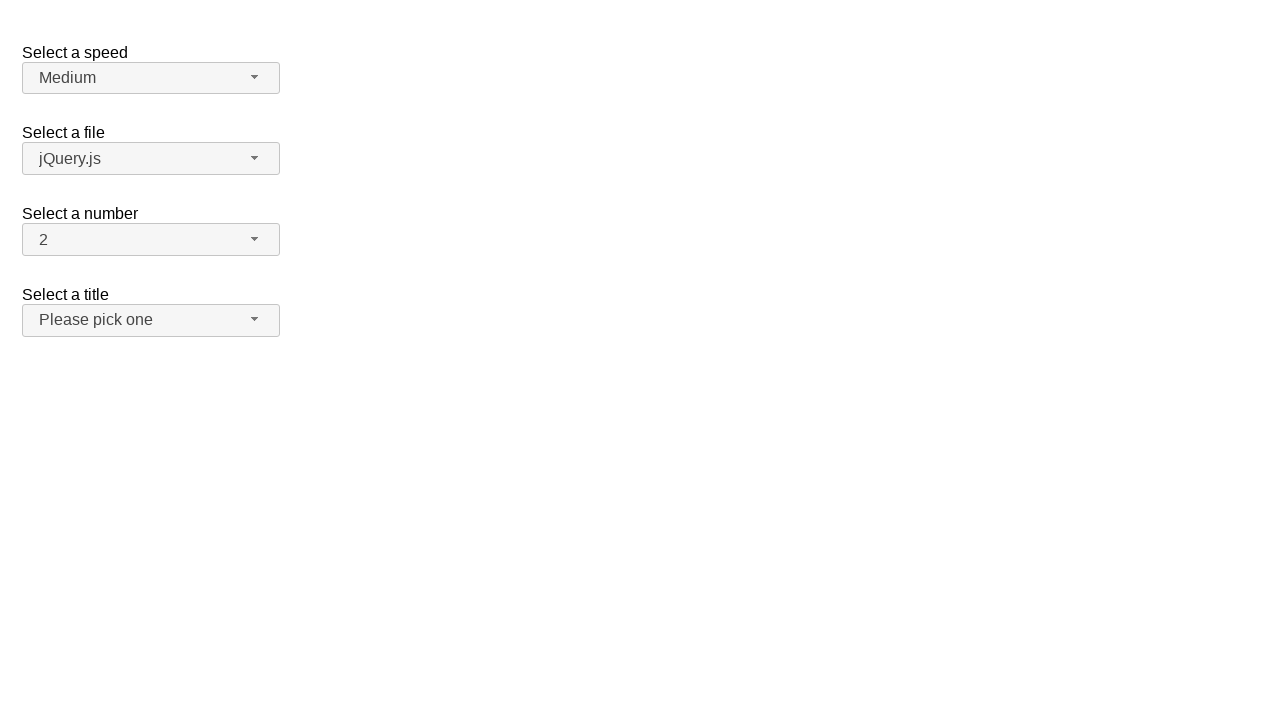

Clicked number dropdown button to open the menu at (151, 240) on xpath=//span[@id='number-button']
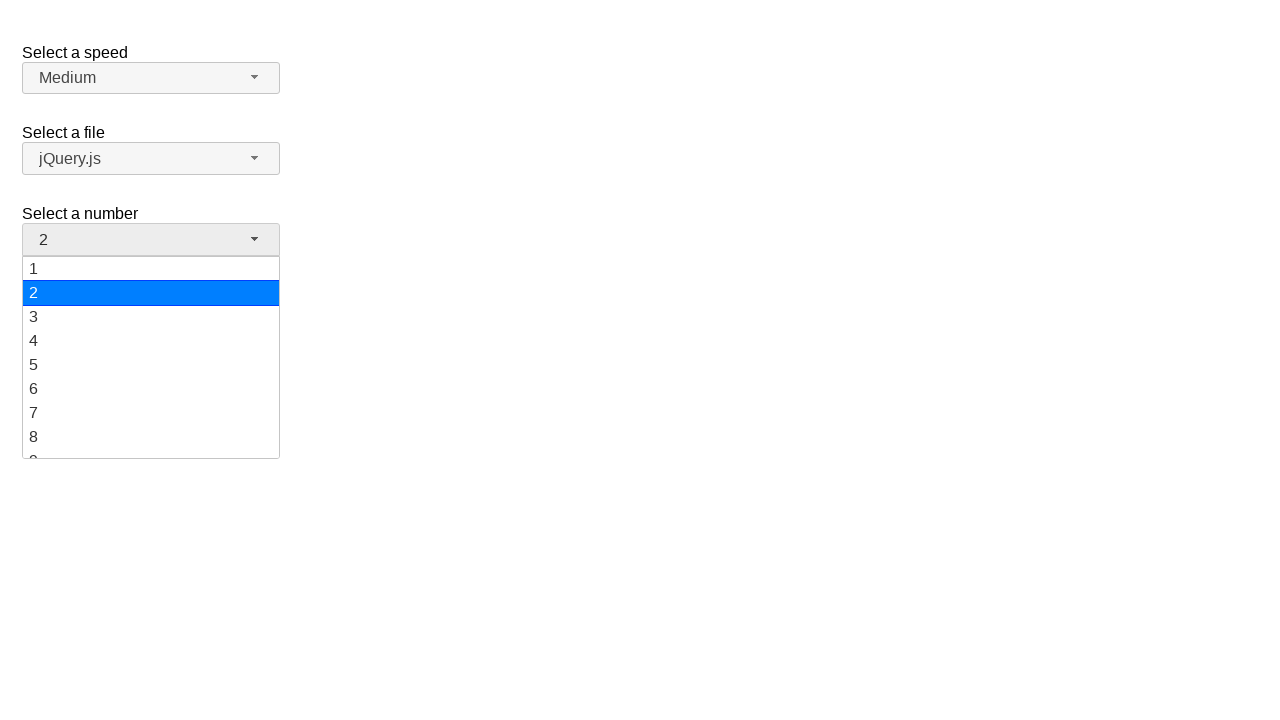

Selected option '5' from the dropdown menu at (151, 365) on xpath=//ul[@id='number-menu']//div[text()='5']
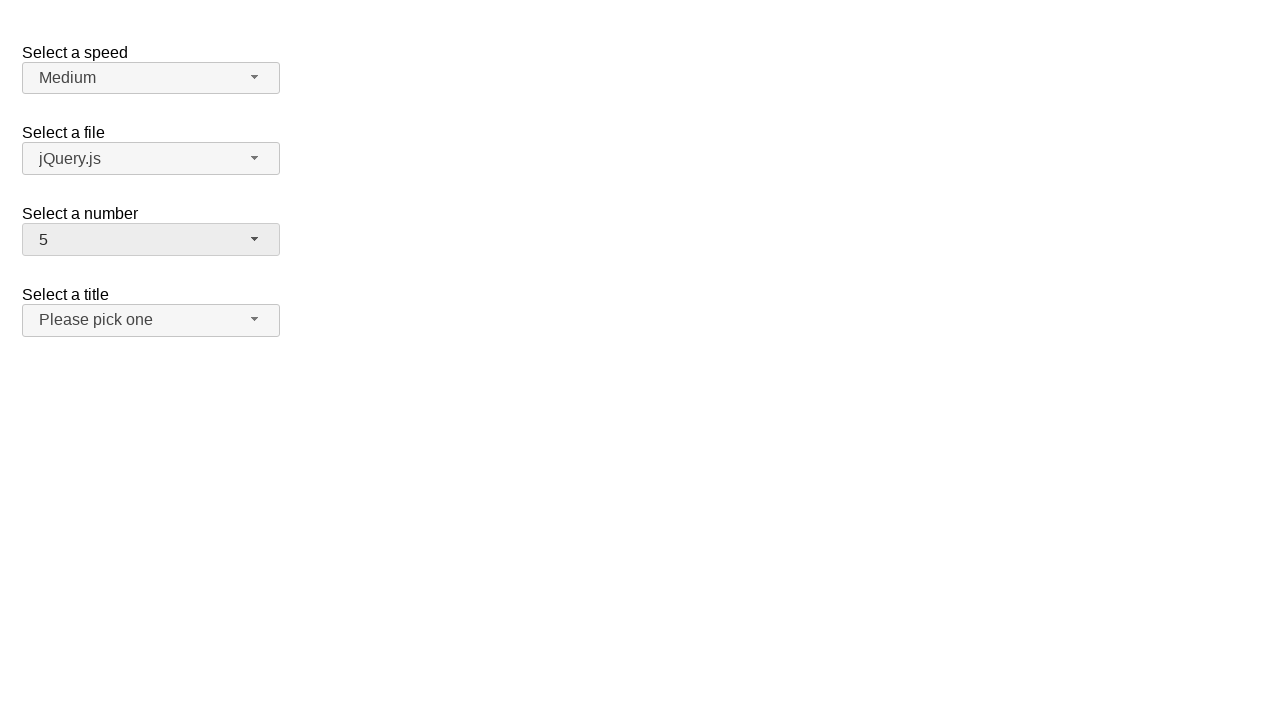

Verified that option '5' is now displayed as the selected value
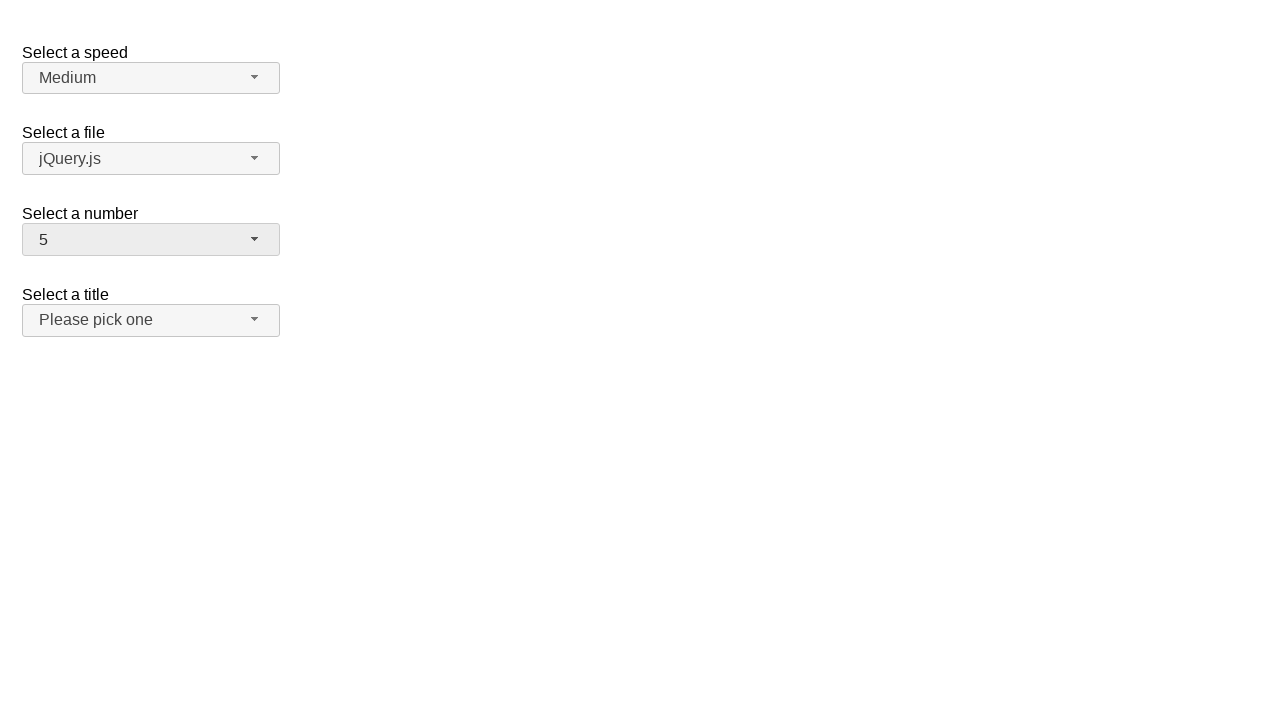

Clicked number dropdown button to open the menu again at (151, 240) on xpath=//span[@id='number-button']
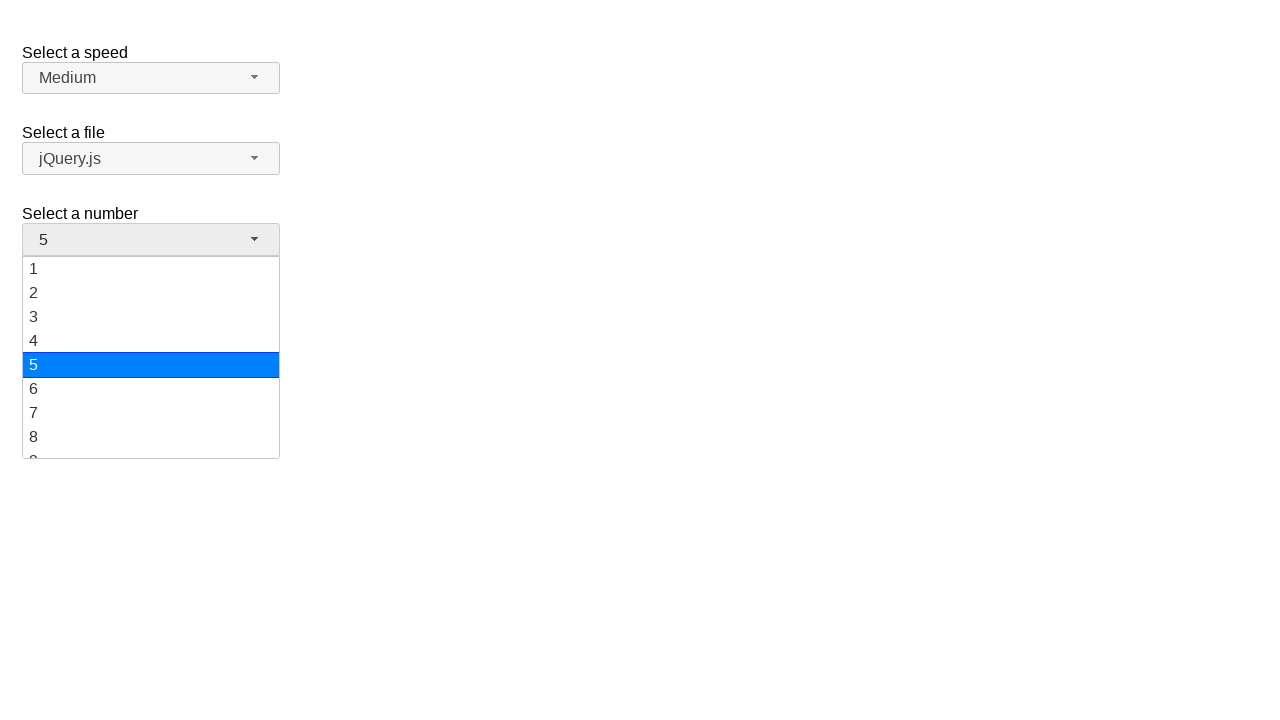

Selected option '18' from the dropdown menu at (151, 421) on xpath=//ul[@id='number-menu']//div[text()='18']
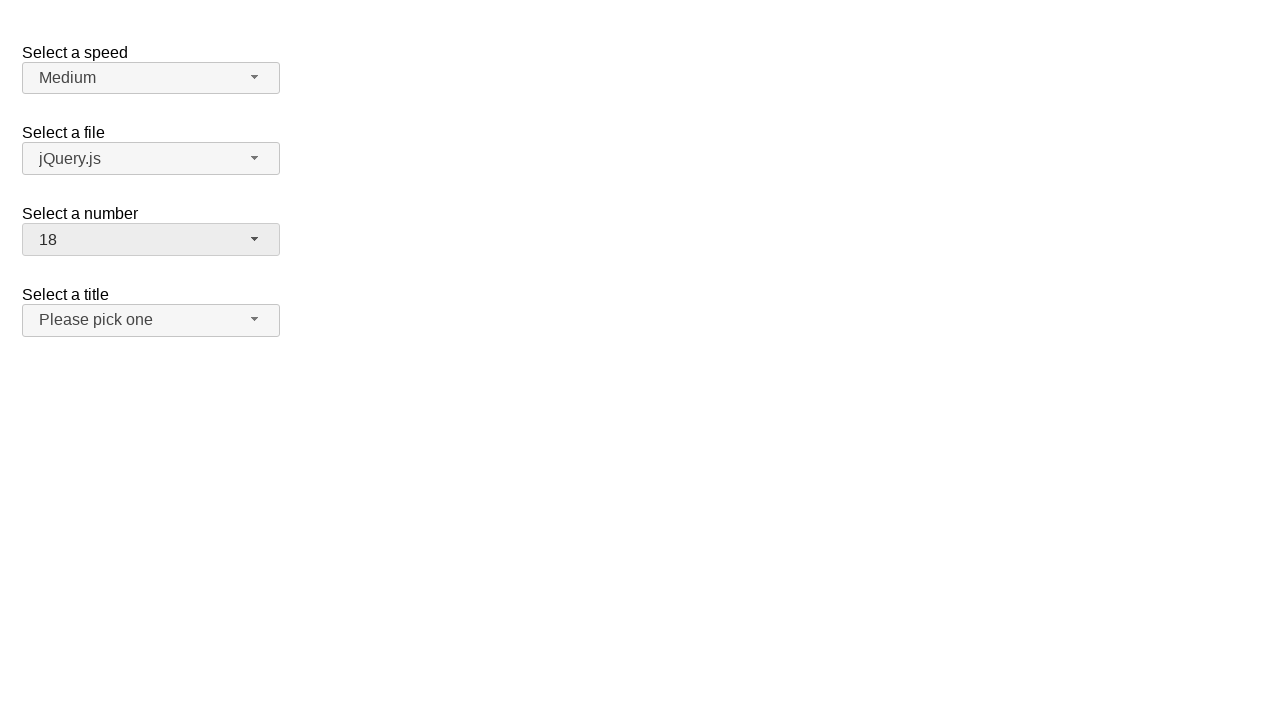

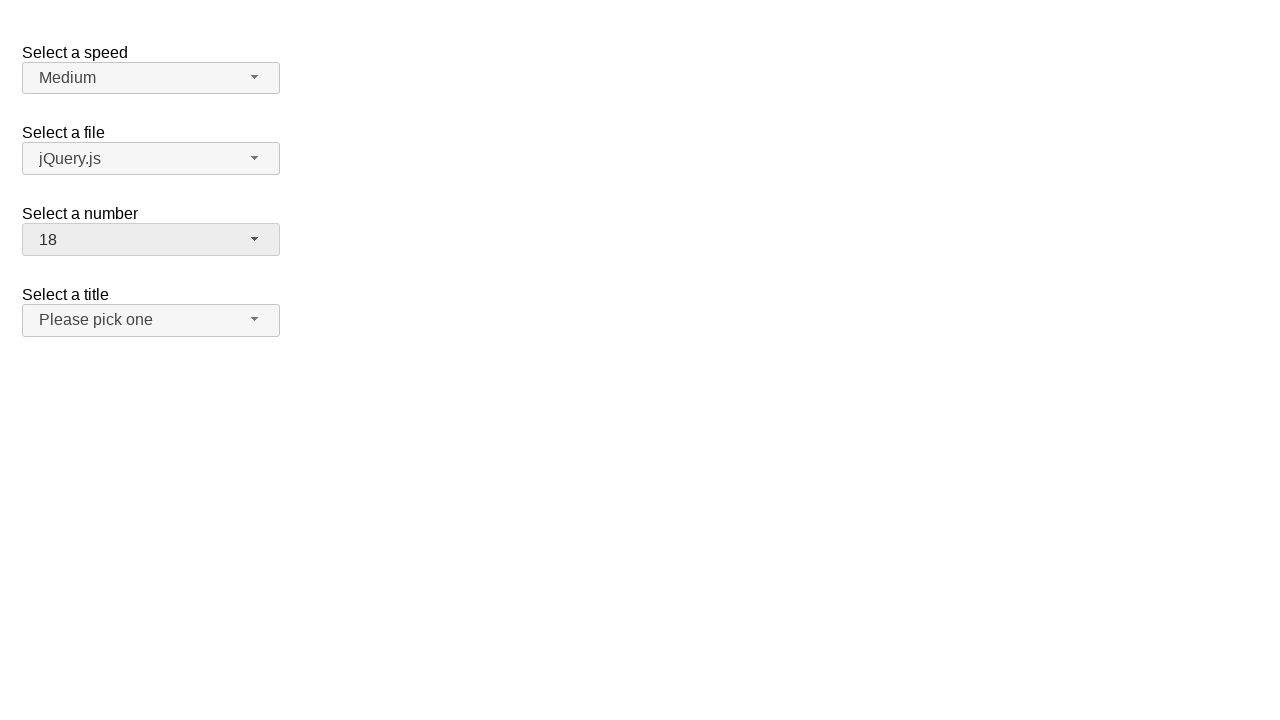